Tests alert dialog handling by clicking an alert button, verifying the alert type and message, and accepting it

Starting URL: https://testautomationpractice.blogspot.com/

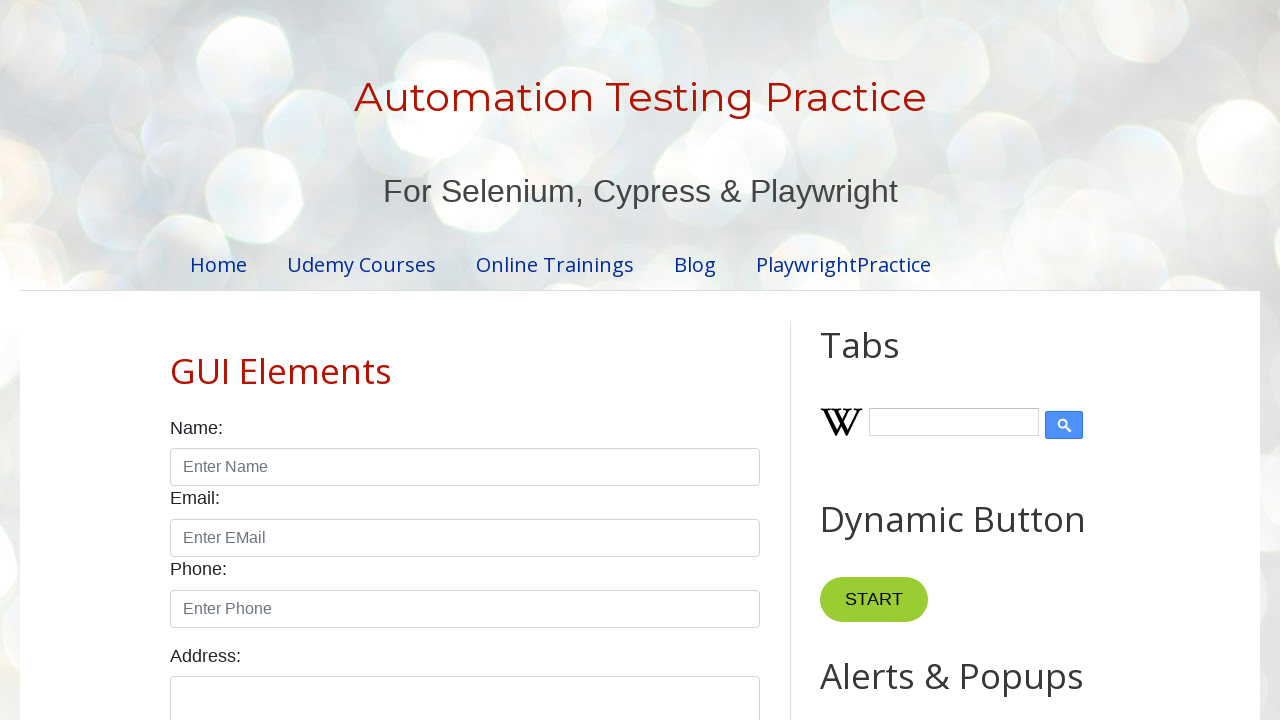

Set up dialog handler for alert
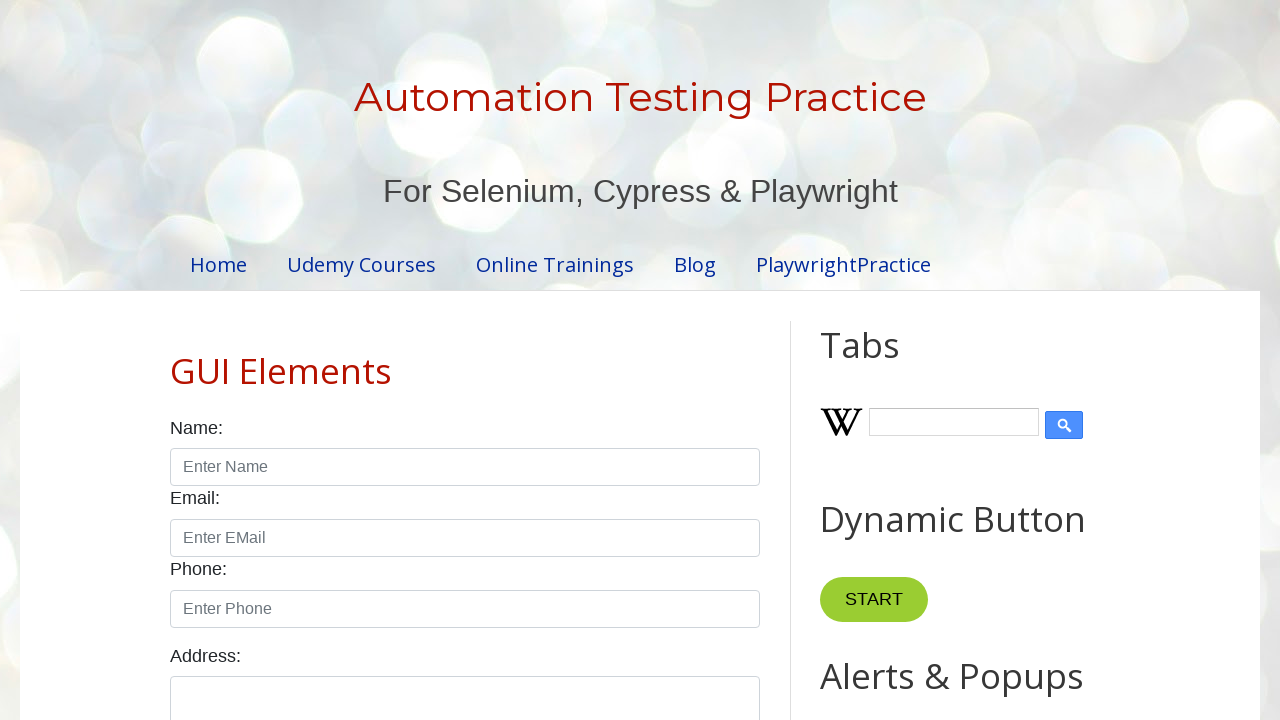

Verified page title is 'Automation Testing Practice'
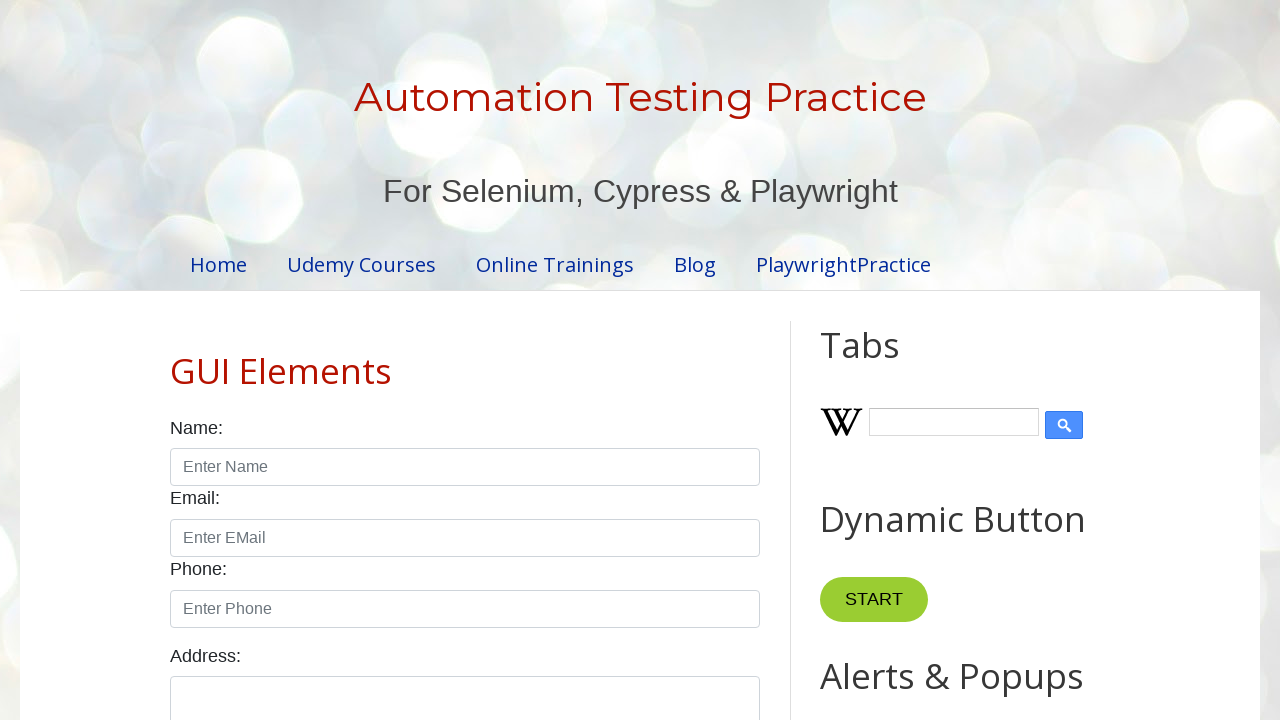

Accepted the alert dialog
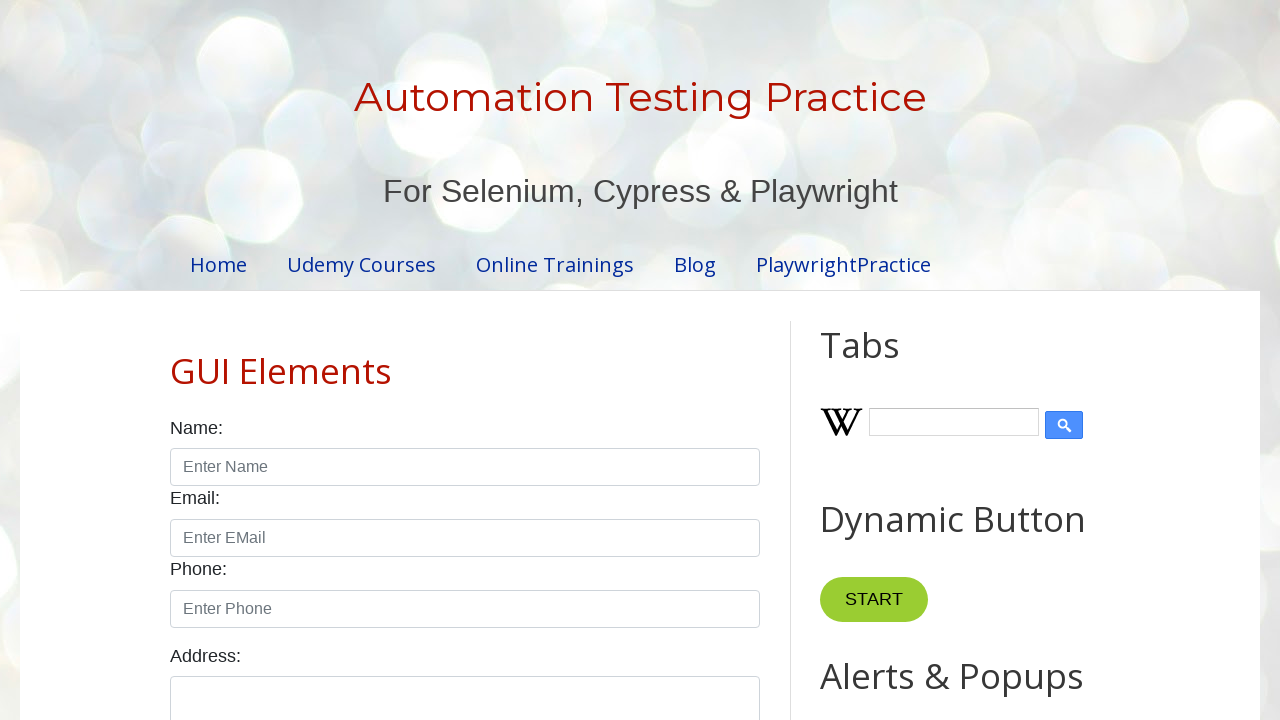

Clicked the alert button at (888, 361) on #alertBtn
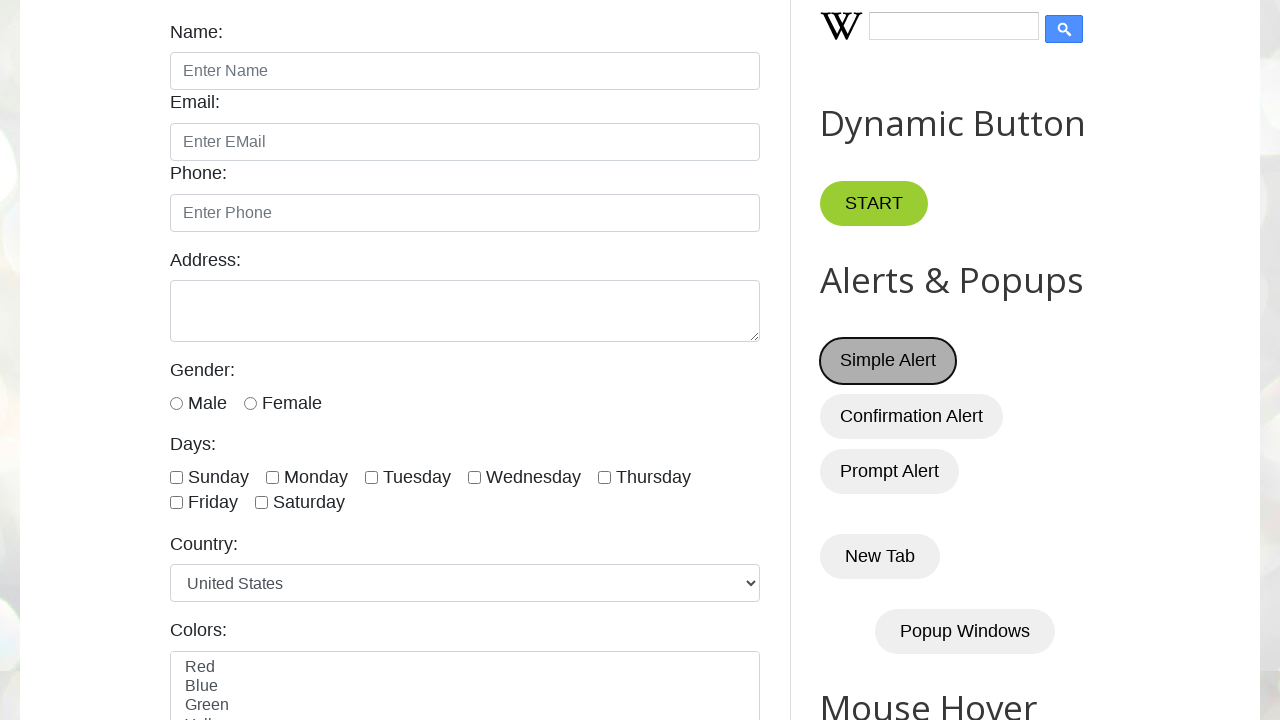

Waited for dialog to be handled
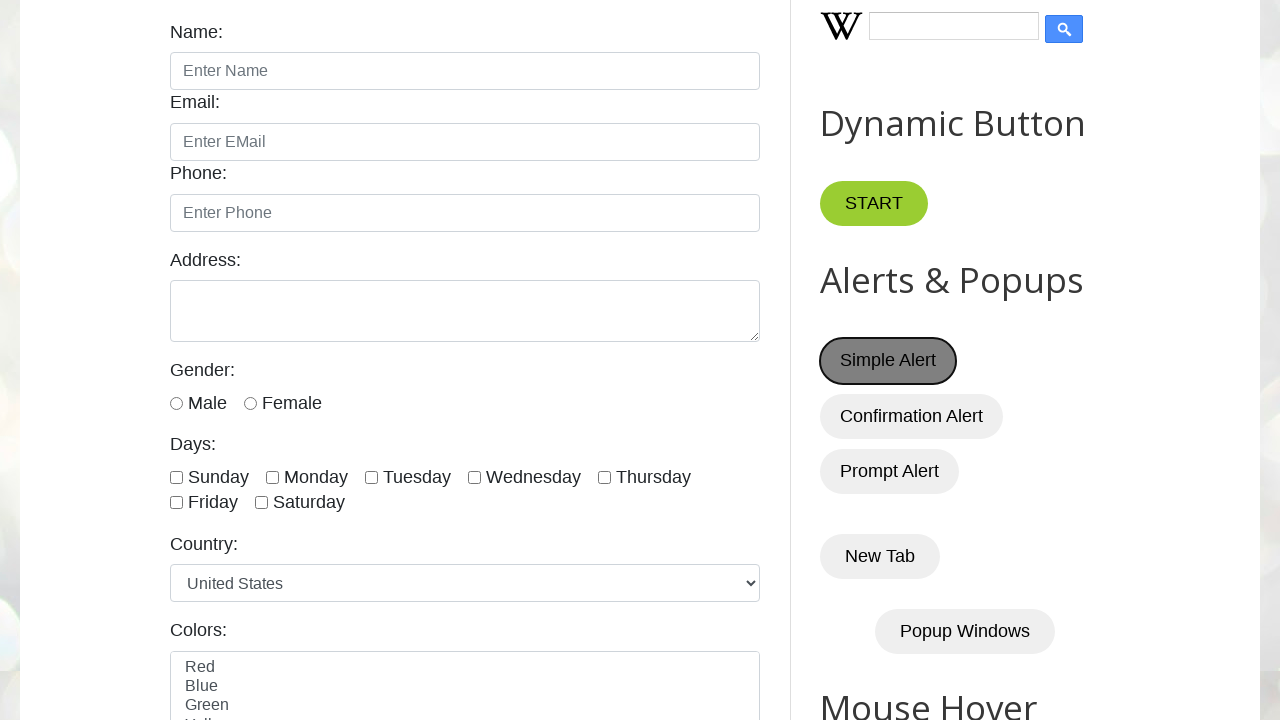

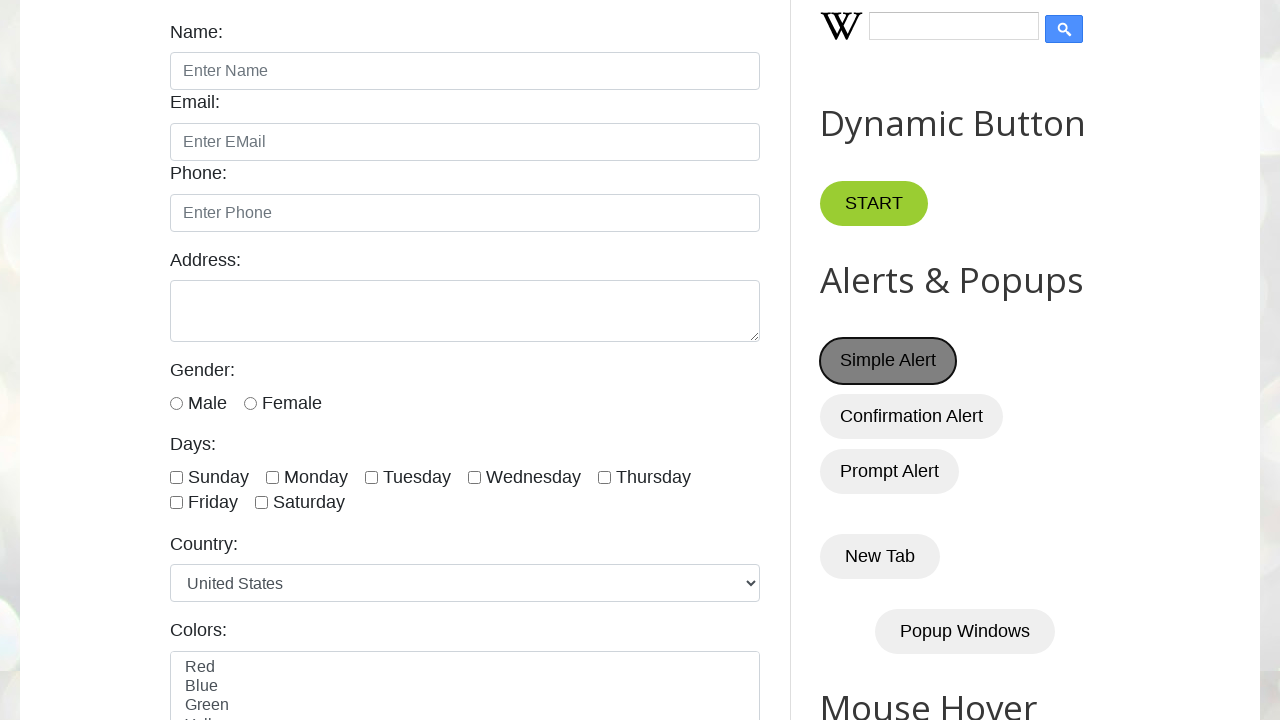